Tests drag-and-drop functionality by switching to an iframe and dragging an element from a source position to a target drop zone on the jQuery UI demo page.

Starting URL: http://jqueryui.com/droppable/

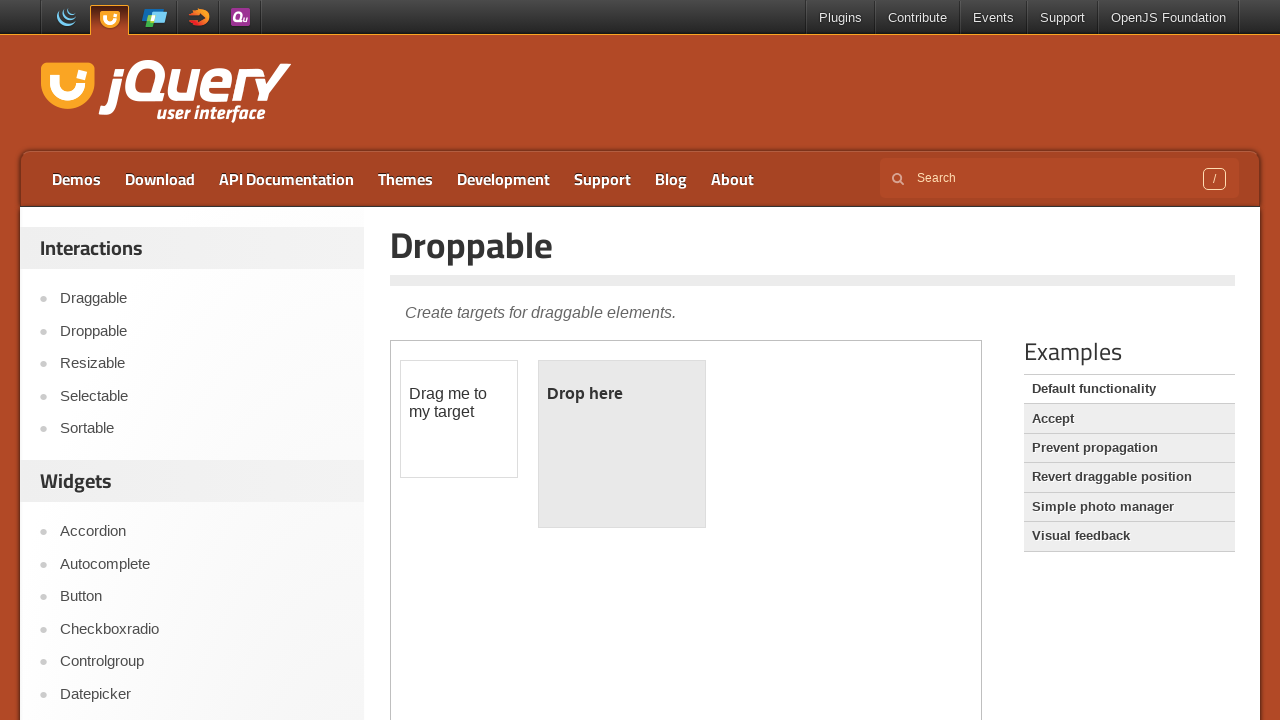

Waited for iframe to load on jQuery UI droppable demo page
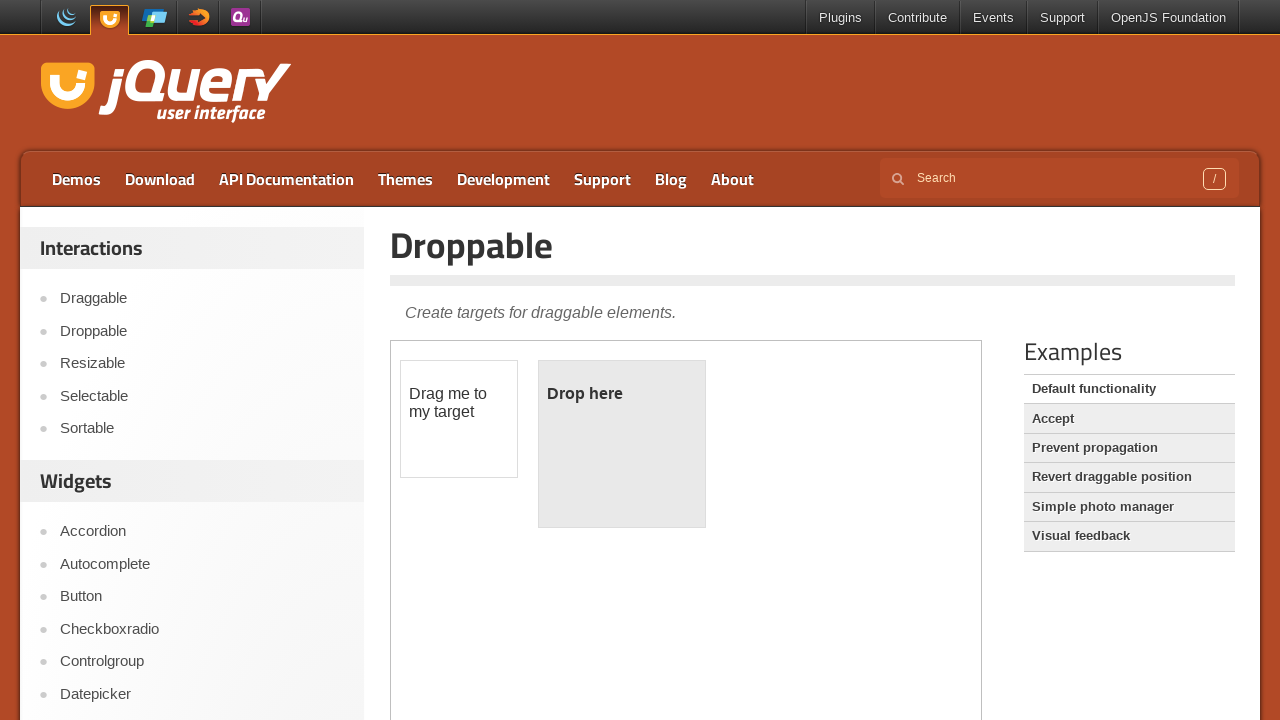

Located and selected the first iframe
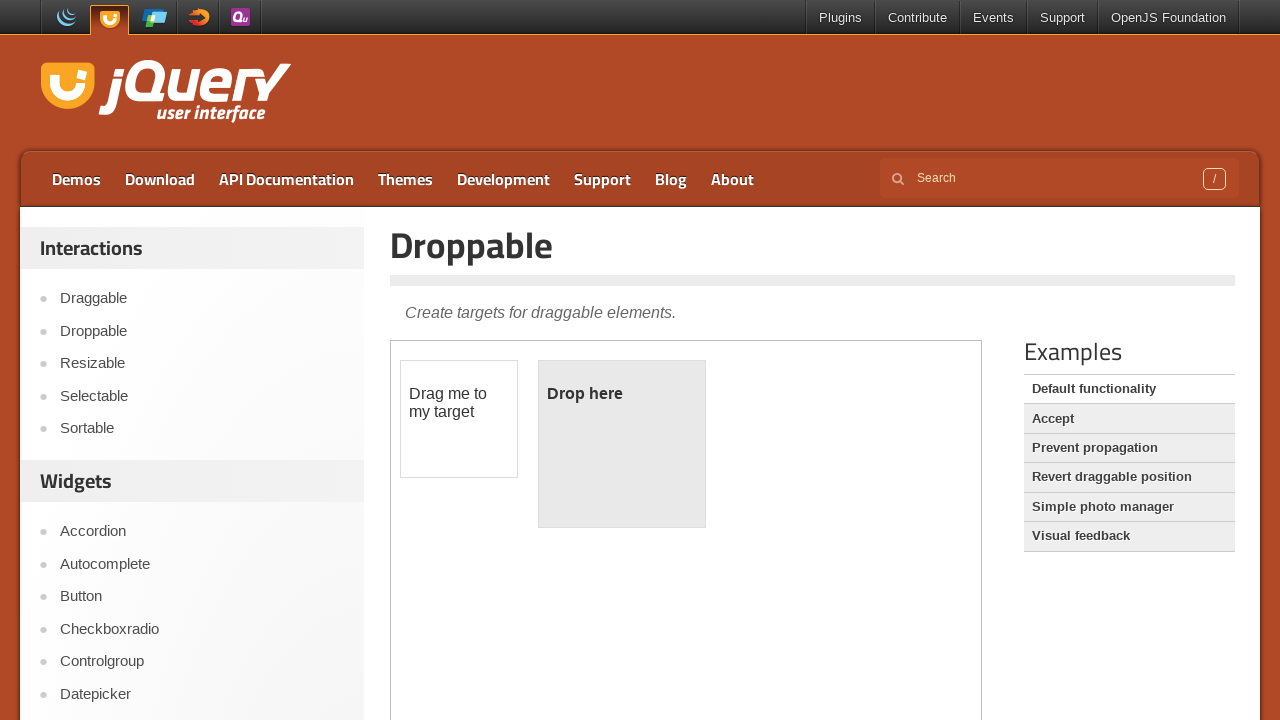

Located the draggable element (#draggable) in the iframe
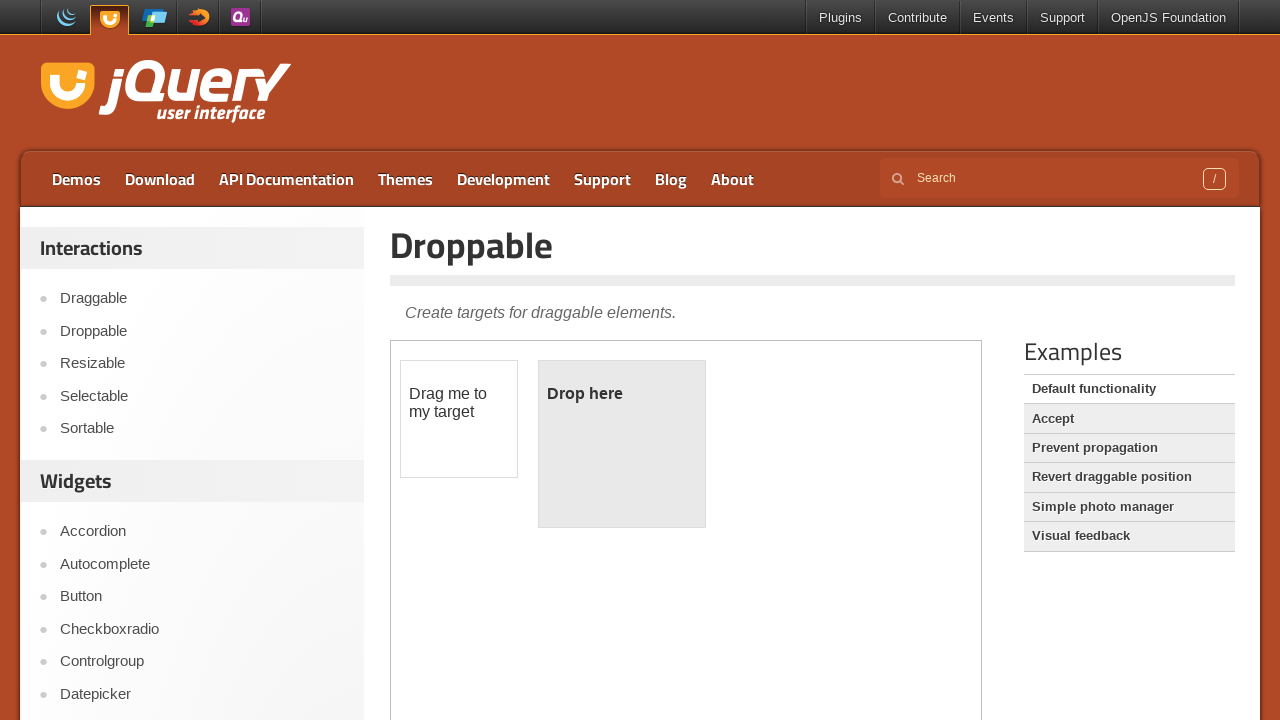

Located the droppable target element (#droppable) in the iframe
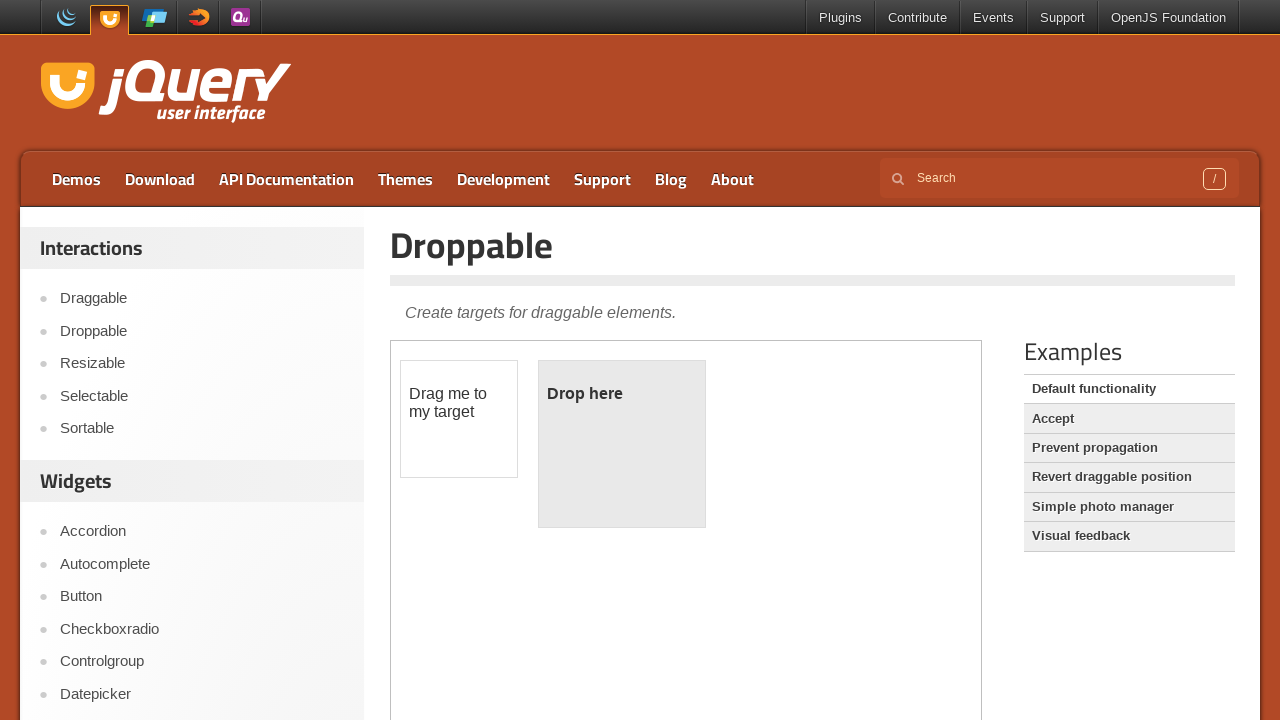

Dragged the draggable element to the droppable zone at (622, 444)
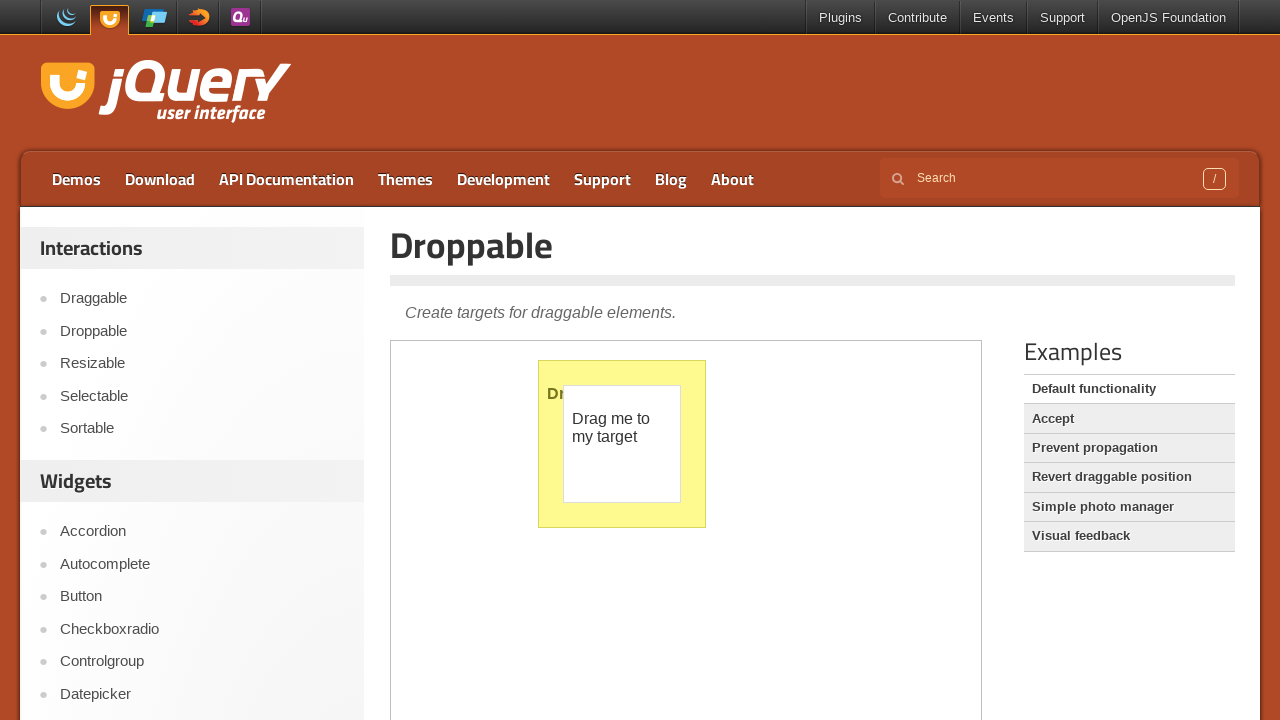

Verified drag-and-drop was successful - droppable element now shows 'Dropped!' text
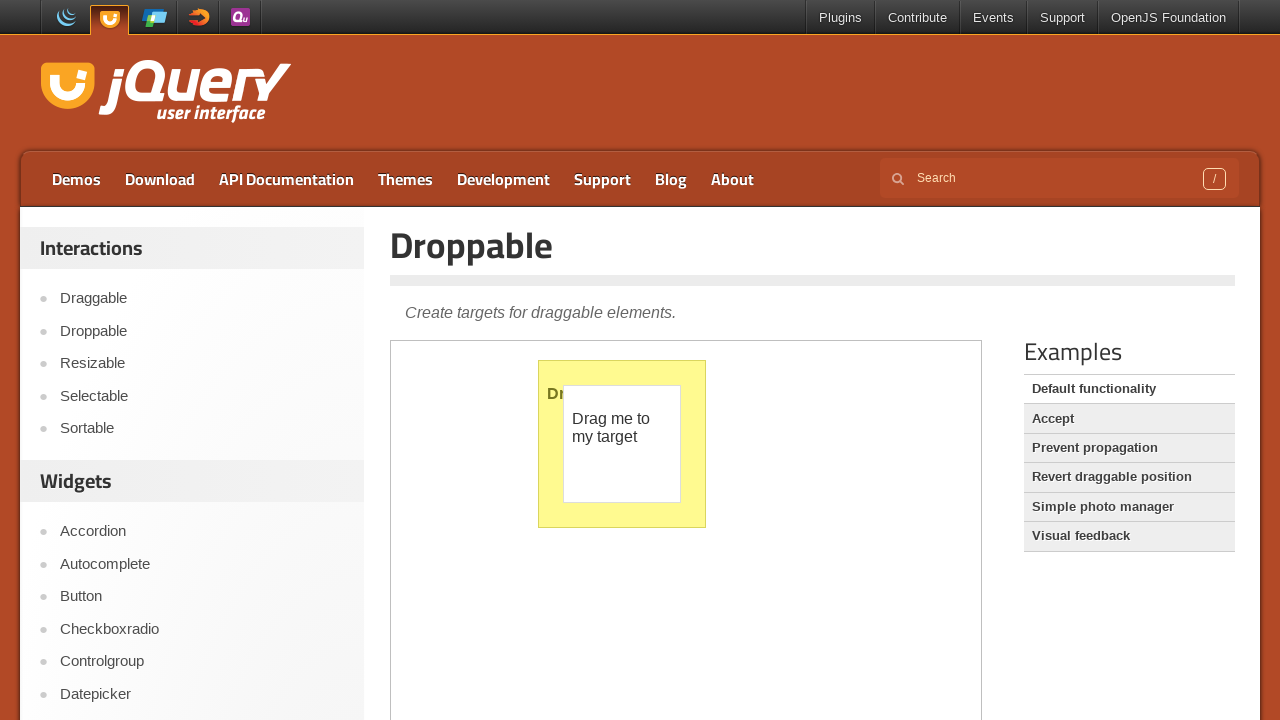

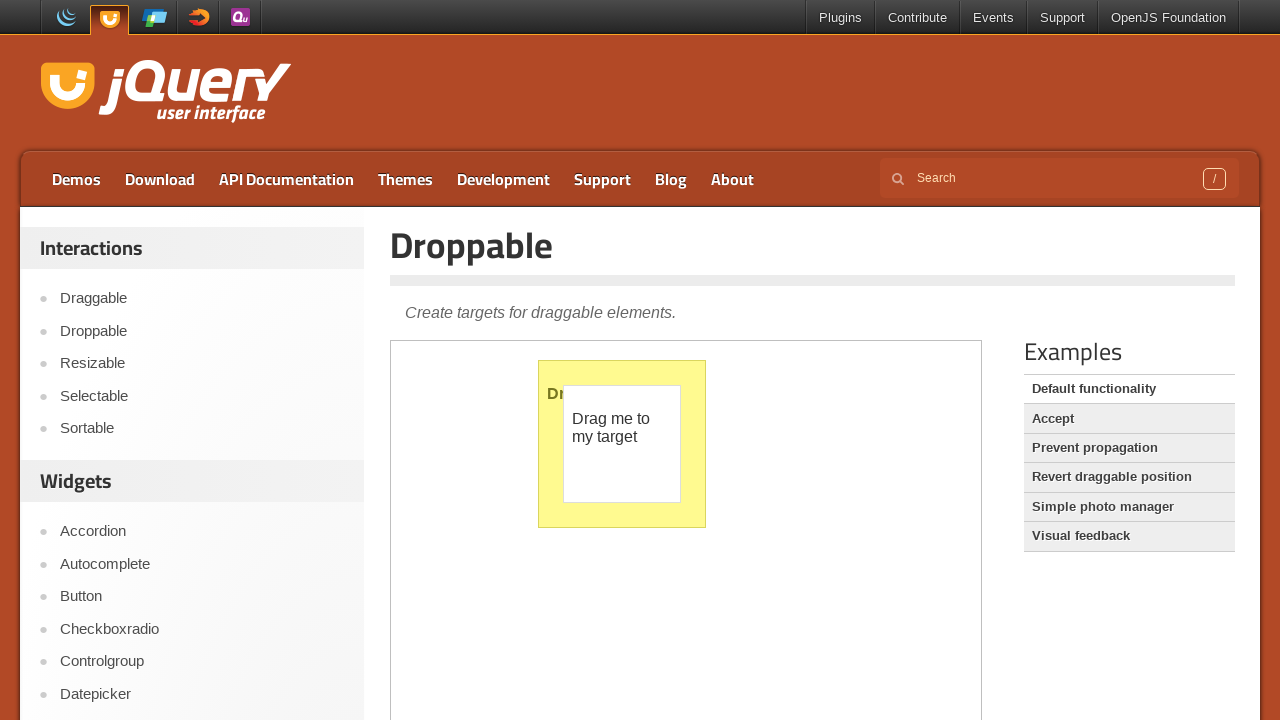